Tests form interactions on a Selenium practice page by clicking a navigation link, then filling various form controls including text box, checkbox, textarea, dropdown, and radio button.

Starting URL: http://softwaretesting-guru.blogspot.in/p/main-page.html

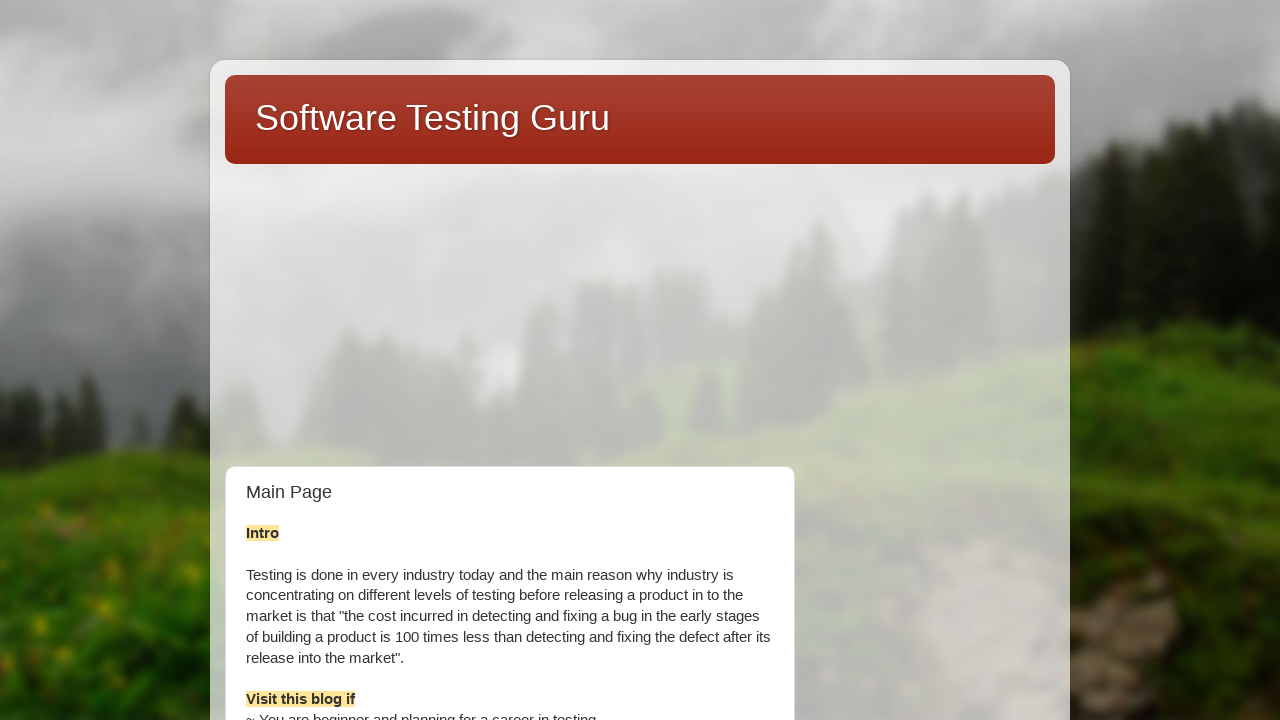

Clicked on the Selenium Practice page link at (895, 360) on text=Selenium Practice page
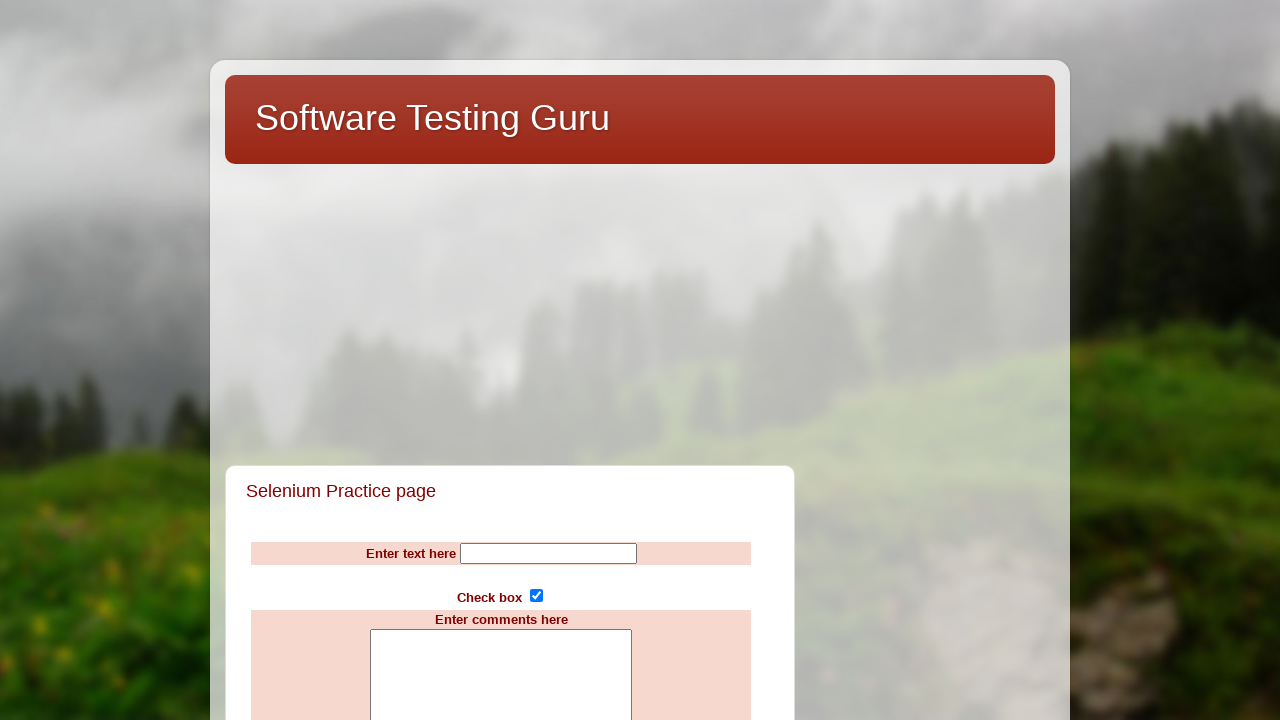

Practice page loaded (domcontentloaded)
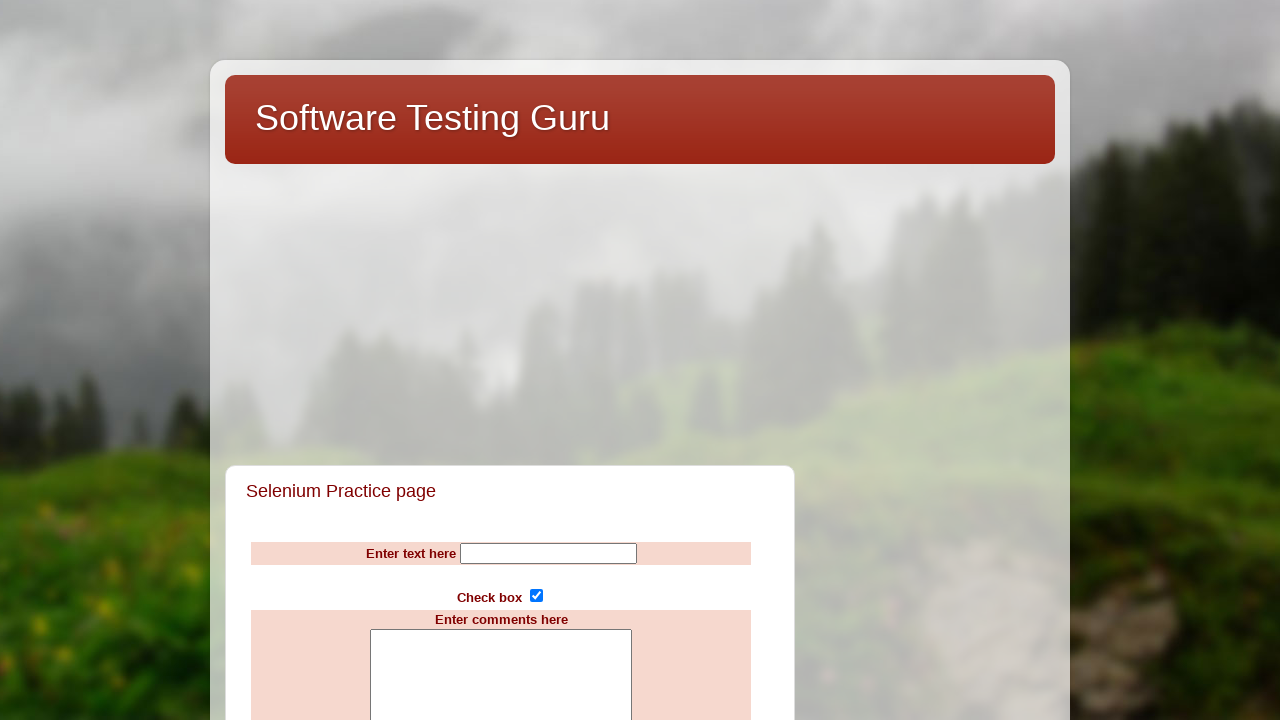

Filled Name text box with 'Selenium' on input[name='Name']
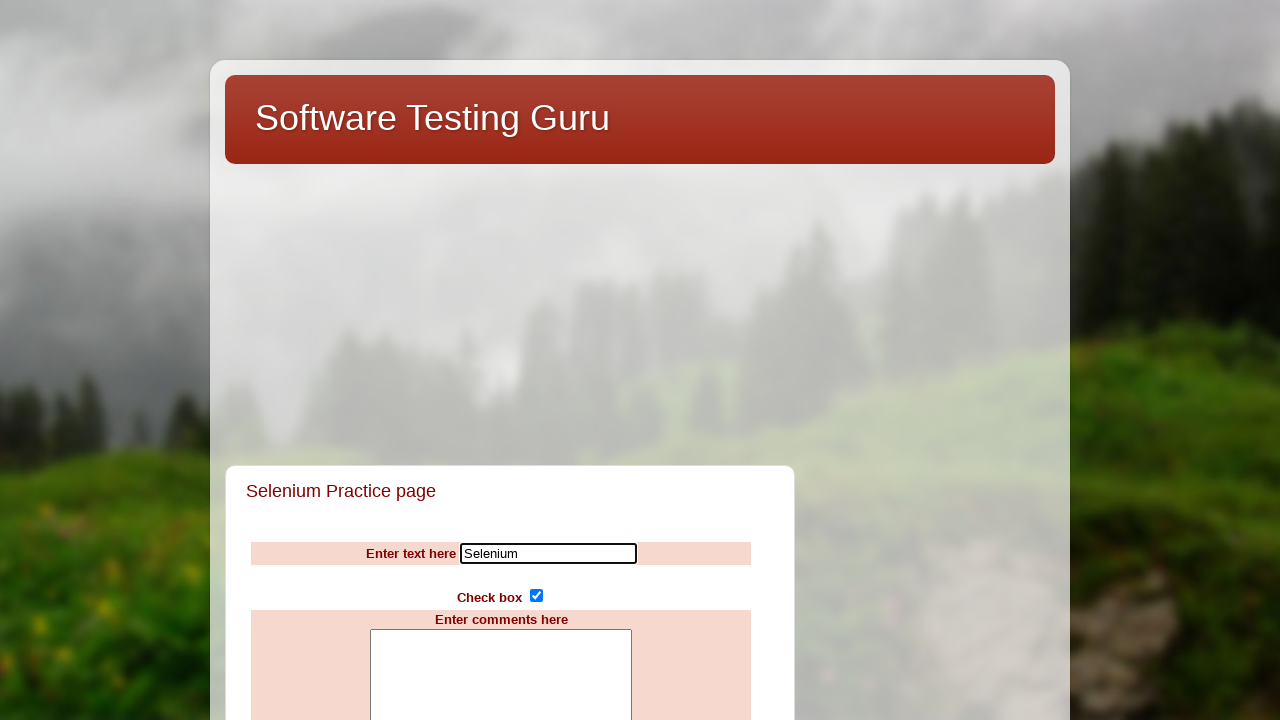

Clicked the subscribe checkbox at (536, 596) on input[name='subscribe']
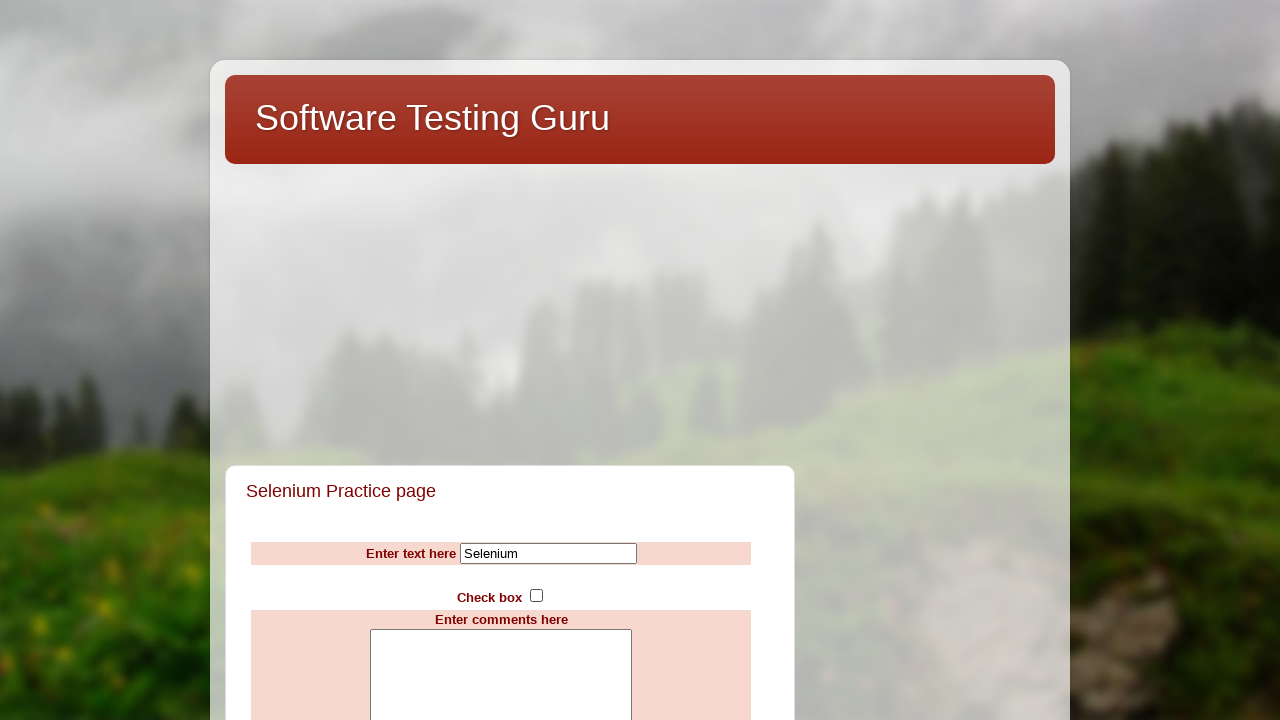

Filled comments textarea with 'WelCome to SeleniUm Training' on textarea[name='comments']
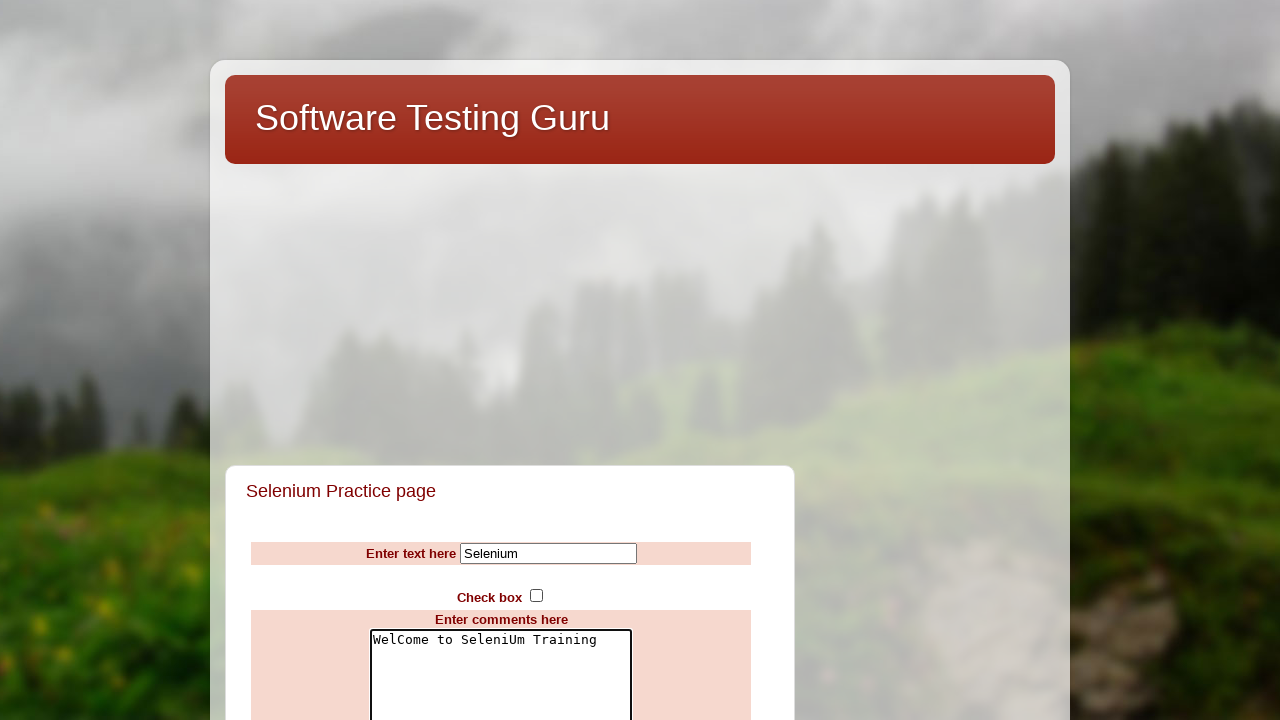

Selected 'Argentina' from the countries dropdown on select[name='countries']
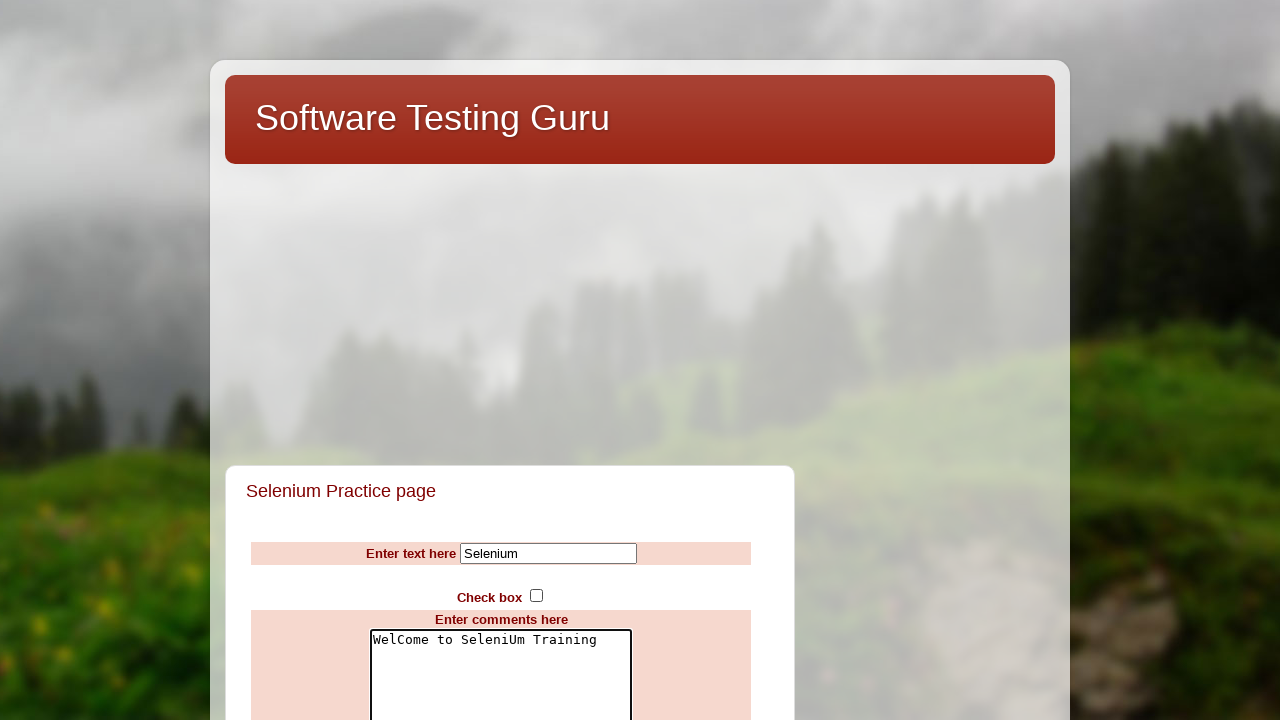

Clicked the third radio button for rating at (490, 360) on input[name='rating'] >> nth=2
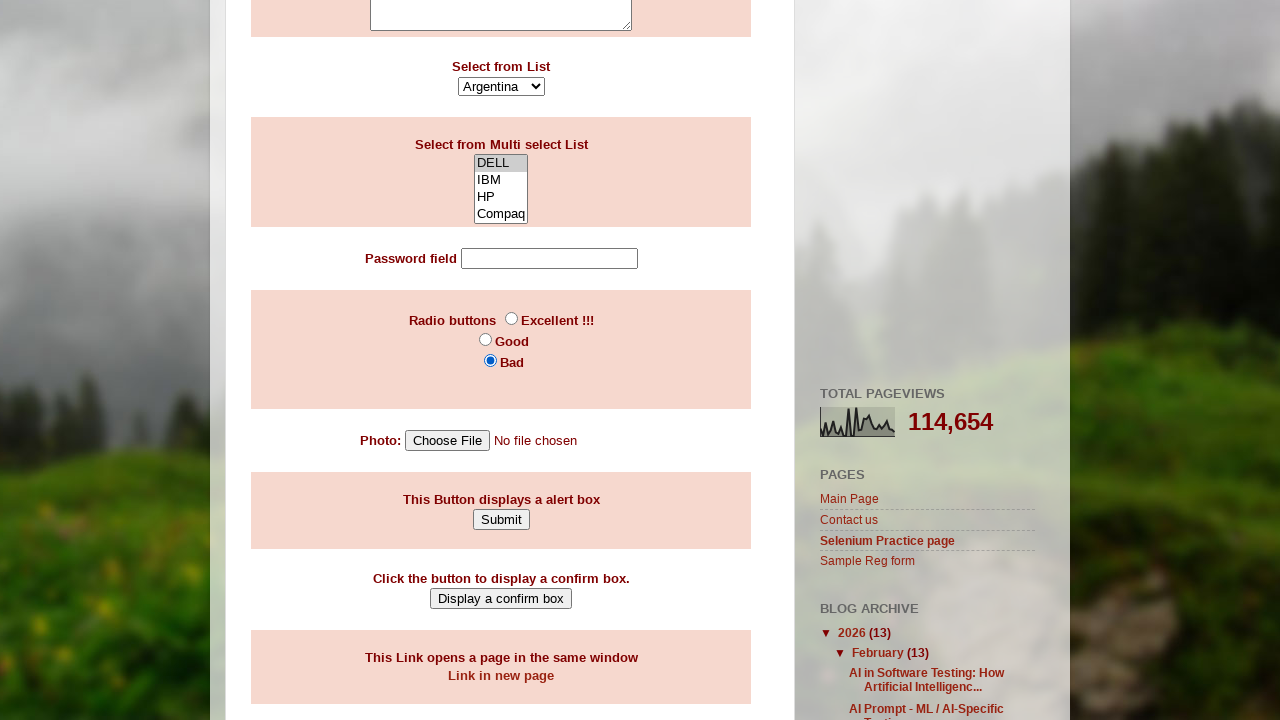

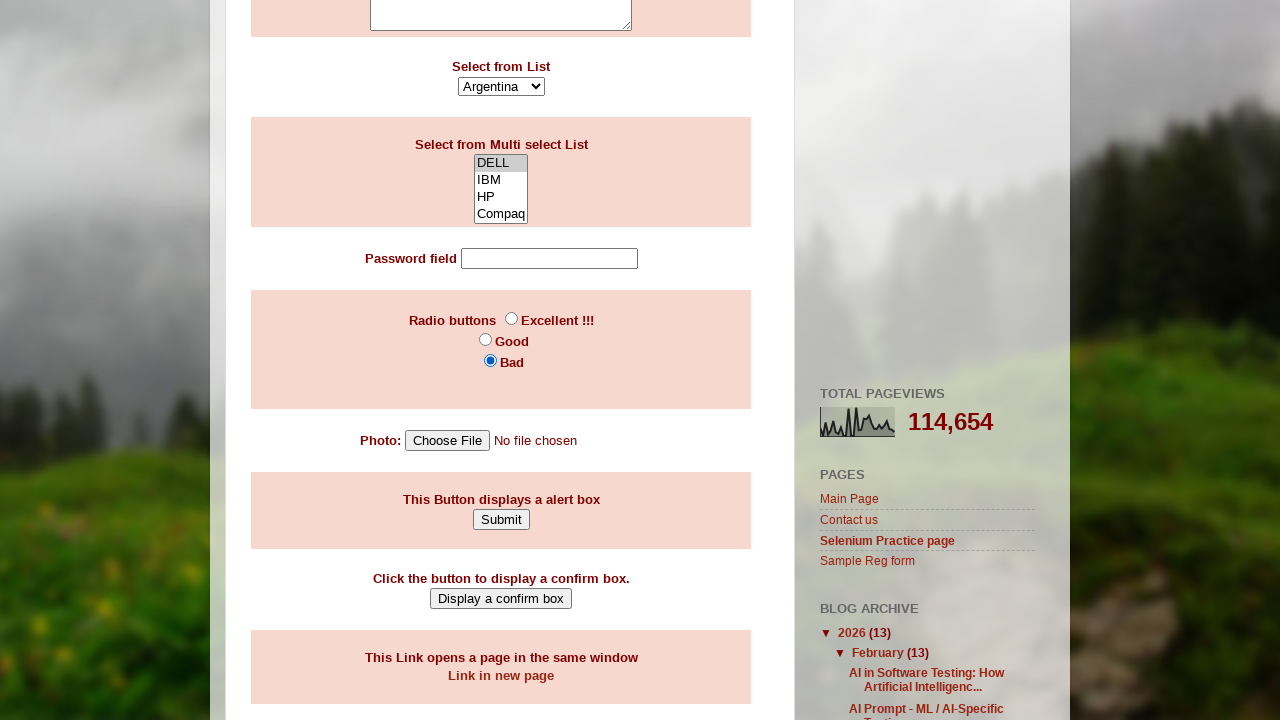